Navigates to the Calley lifetime offer page and verifies it loads correctly

Starting URL: https://www.getcalley.com/calley-lifetime-offer/

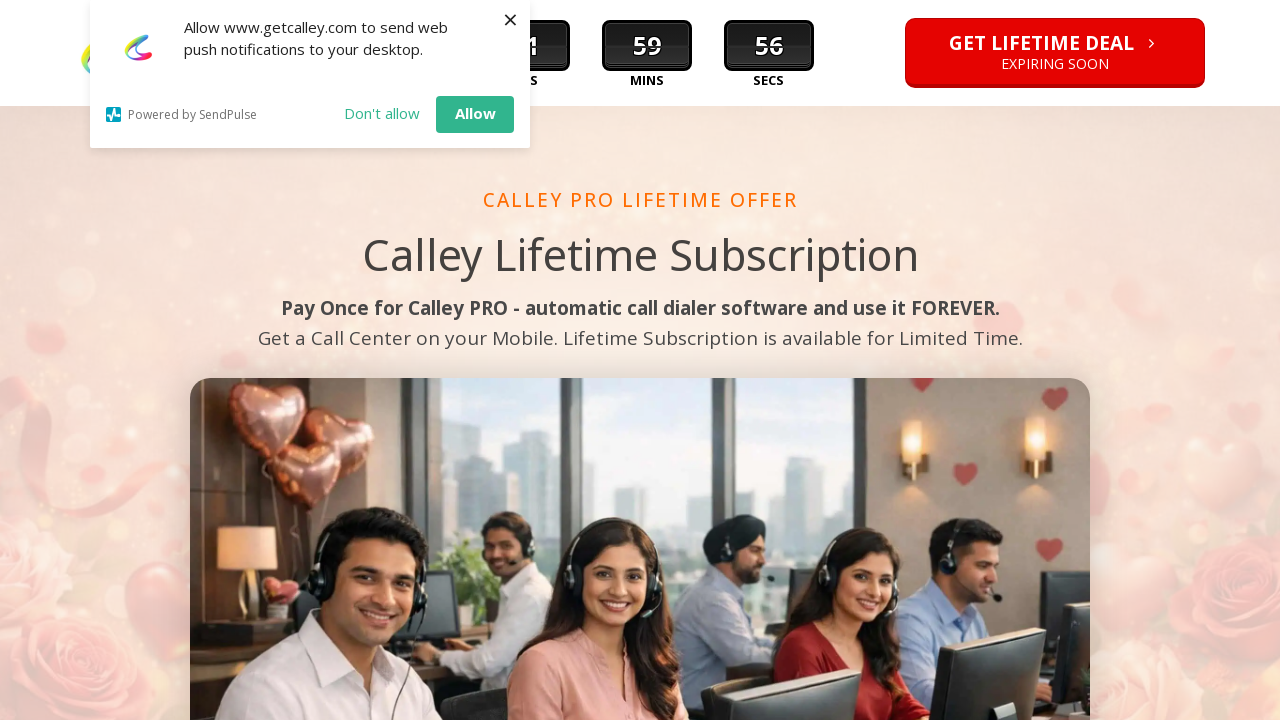

Waited for page to reach networkidle state on Calley lifetime offer page
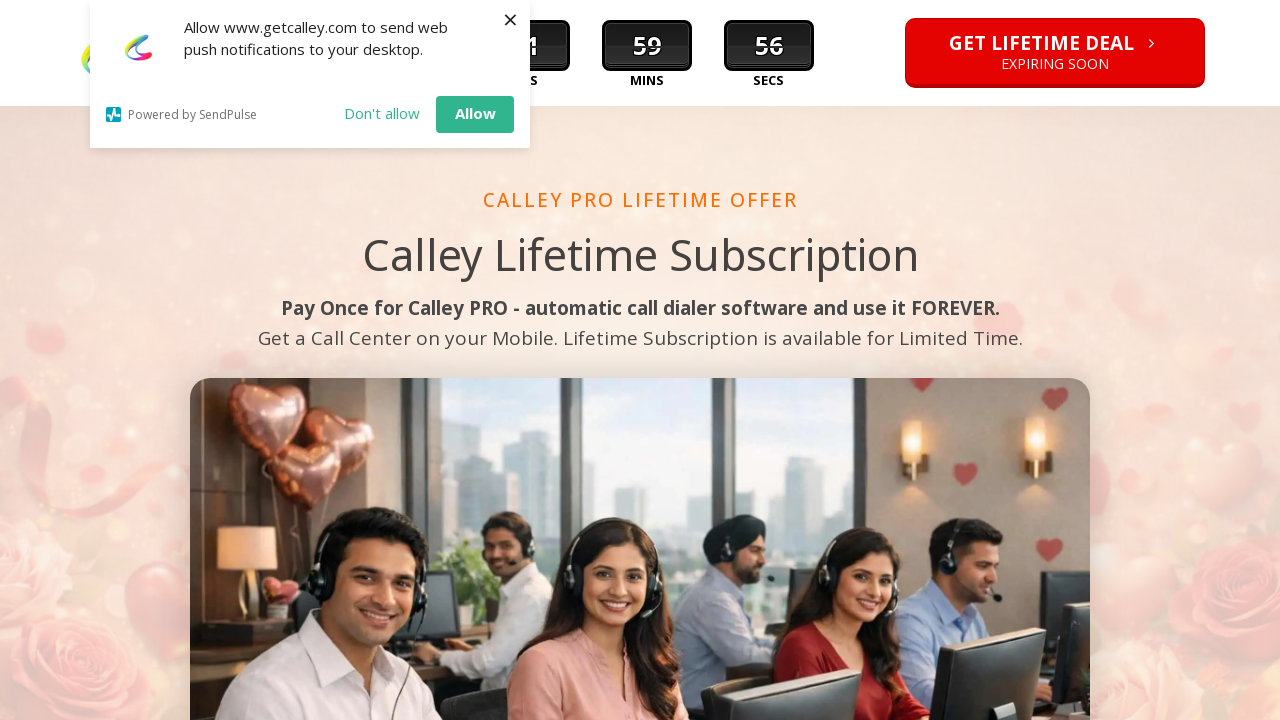

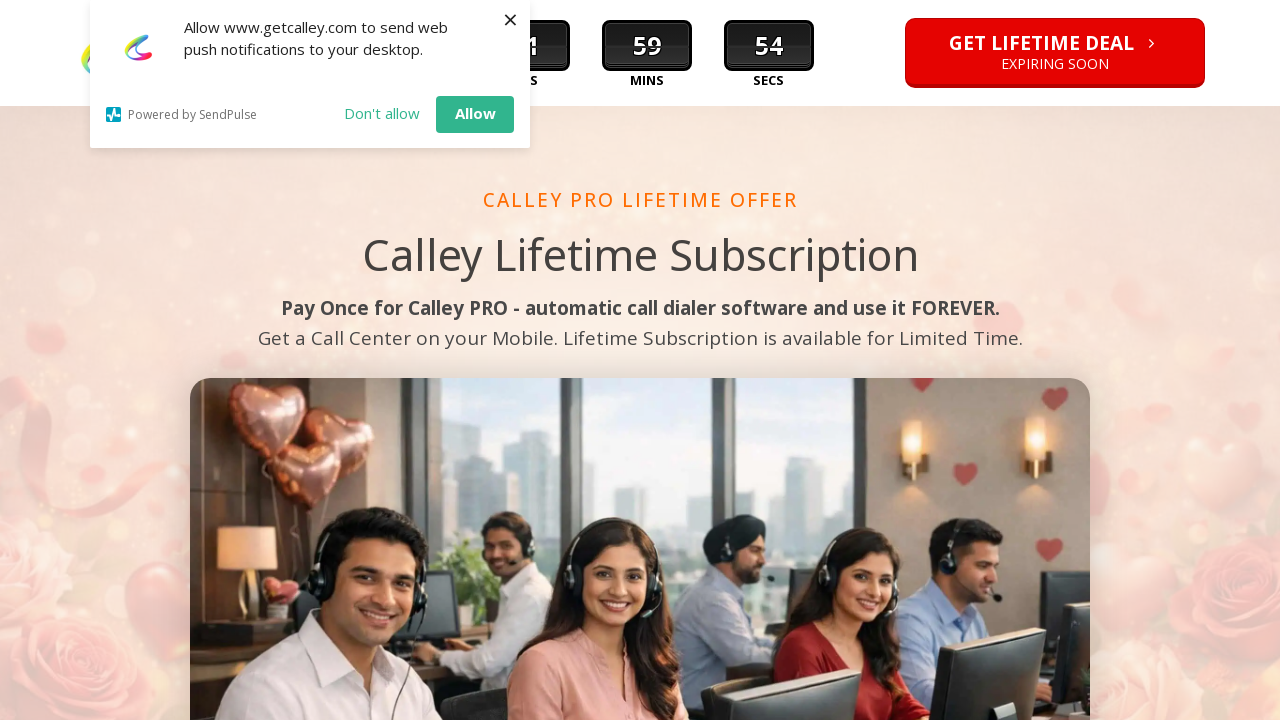